Navigates to a Selenium course content page on greenstech.in and verifies the page loads successfully.

Starting URL: http://greenstech.in/selenium-course-content.html

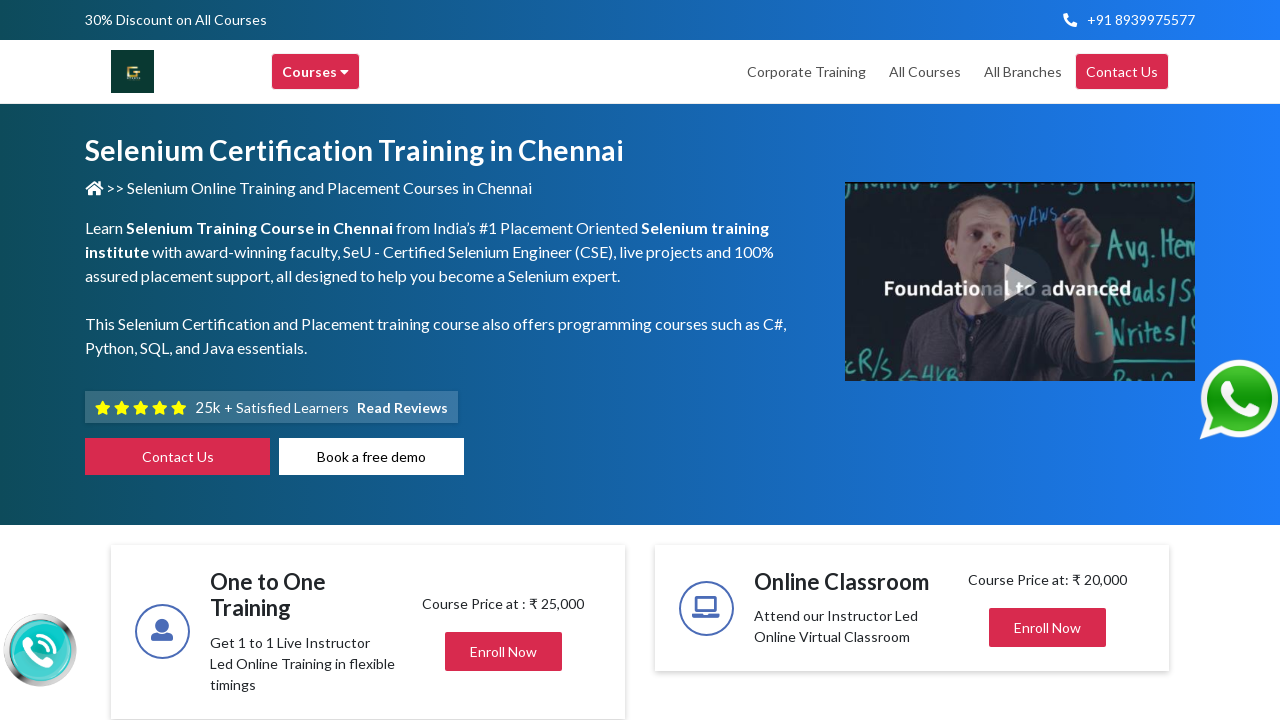

Waited for page DOM content to fully load
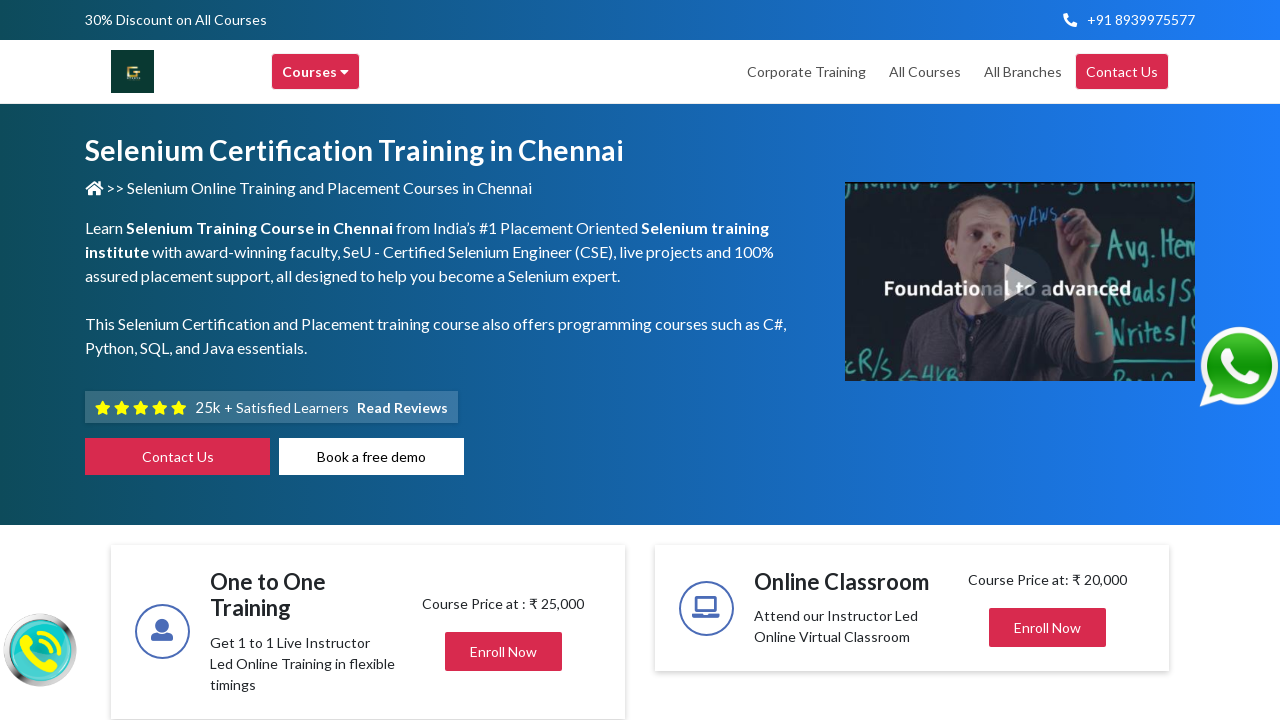

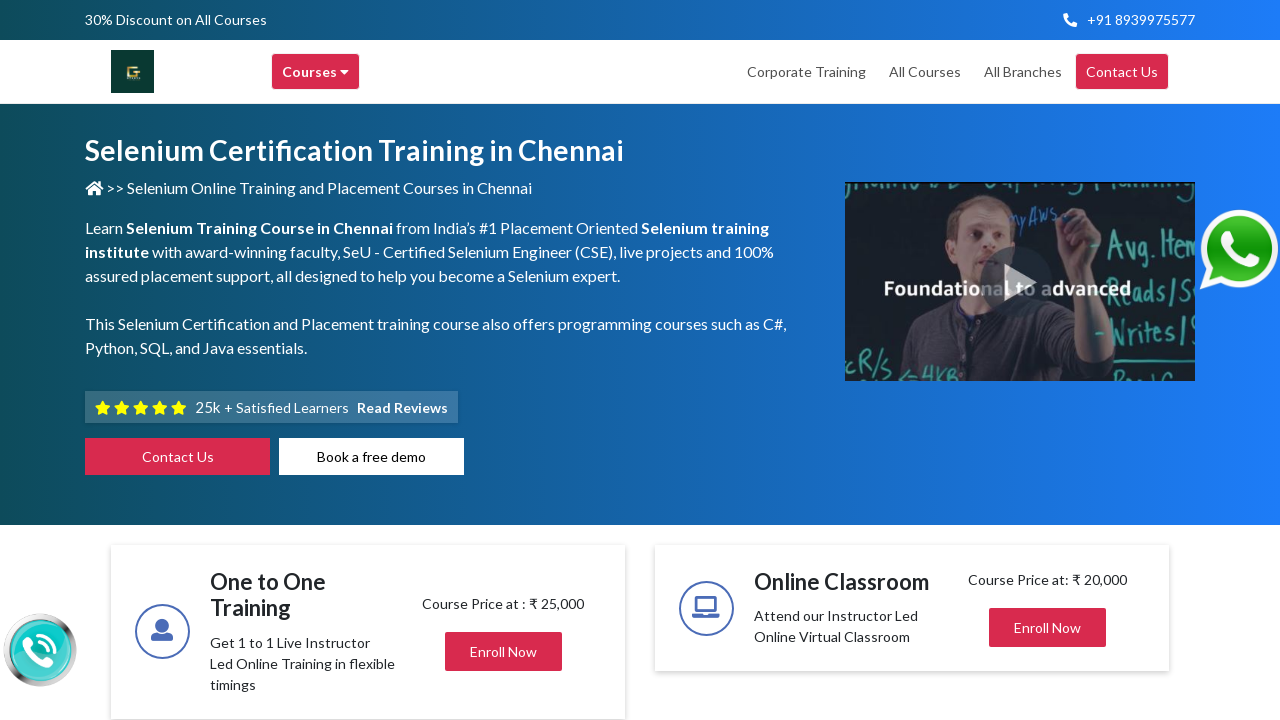